Tests explicit wait functionality by waiting for a price element to display "$100", then clicking a book button, calculating a mathematical result based on a displayed value, and submitting the answer.

Starting URL: http://suninjuly.github.io/explicit_wait2.html

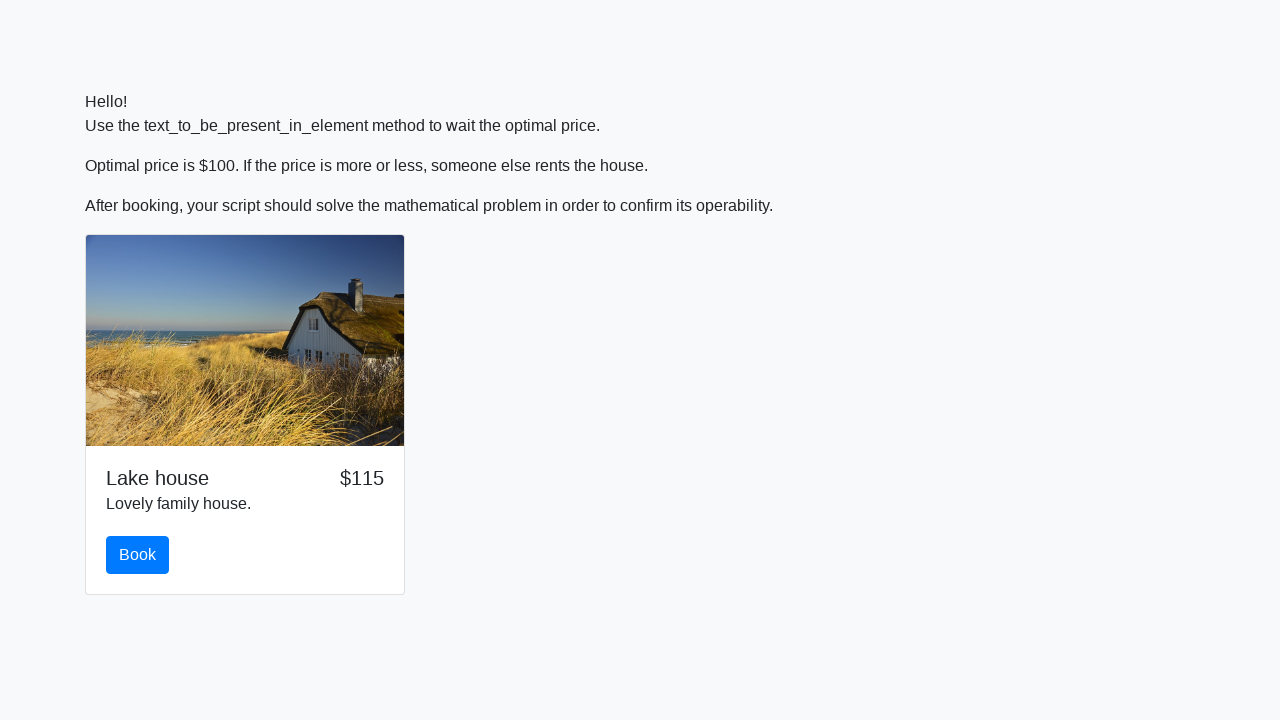

Waited for price element to display '$100'
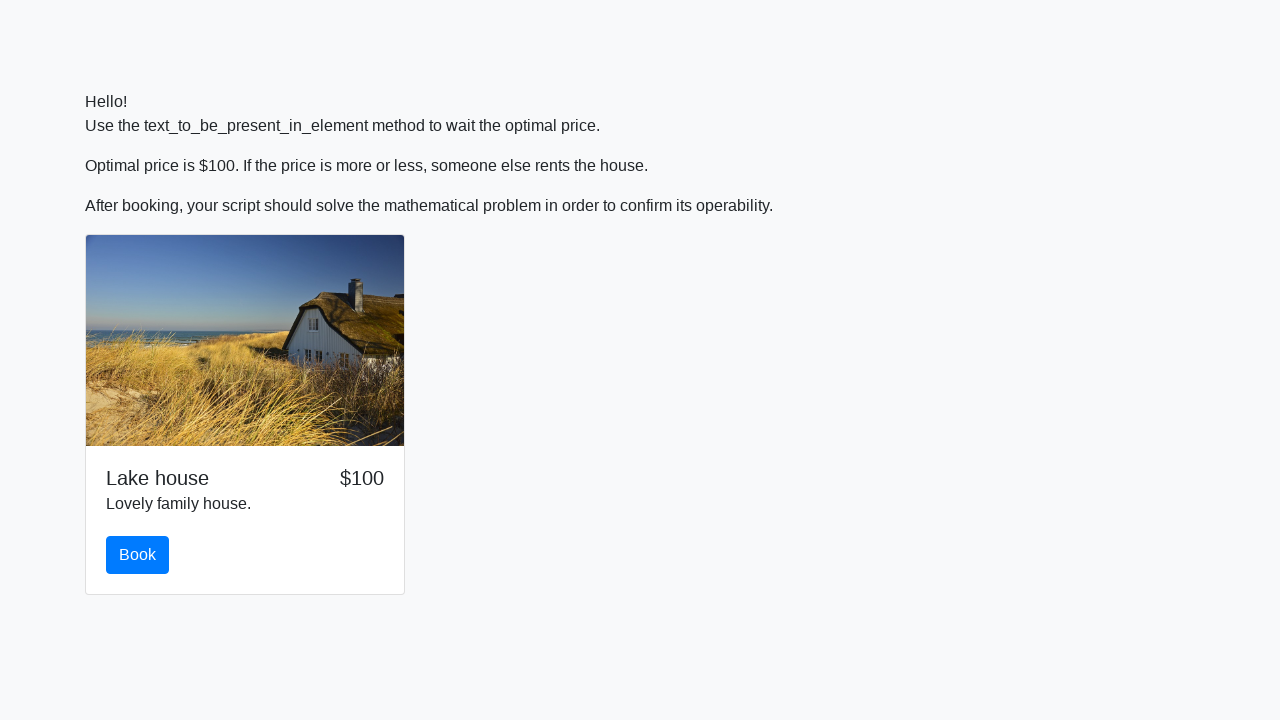

Clicked the book button at (138, 555) on #book
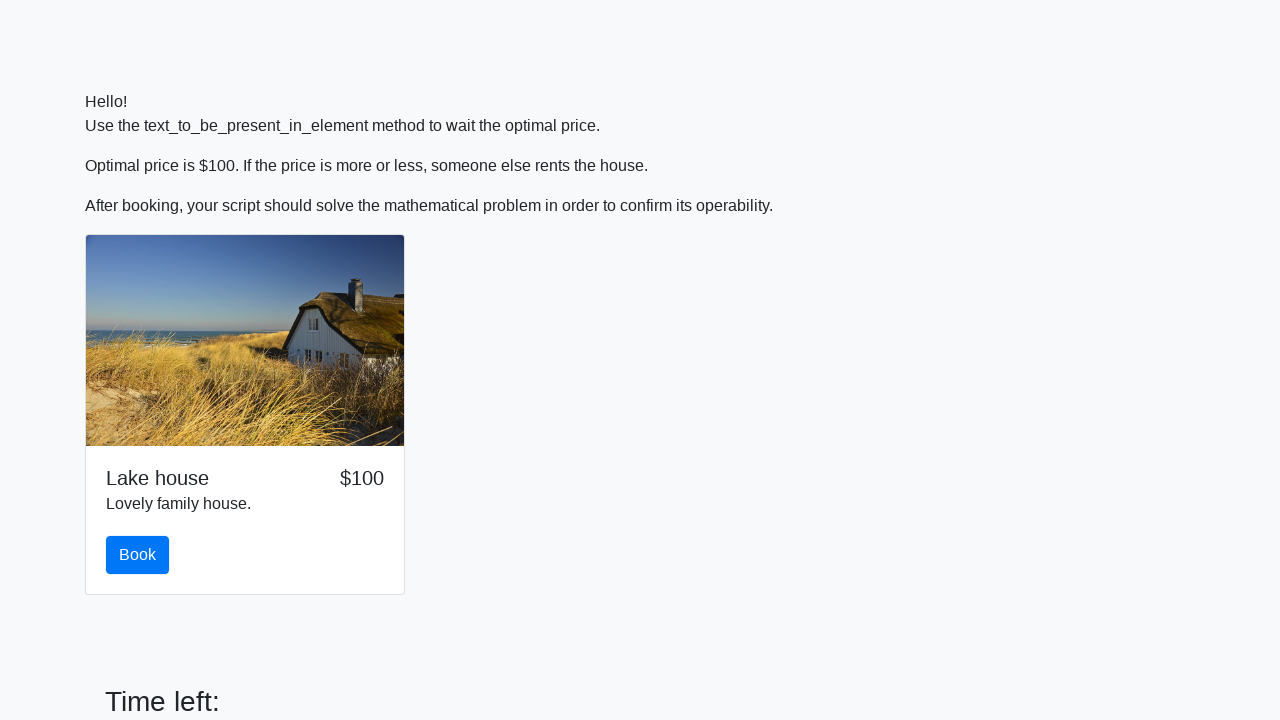

Retrieved input value: 491
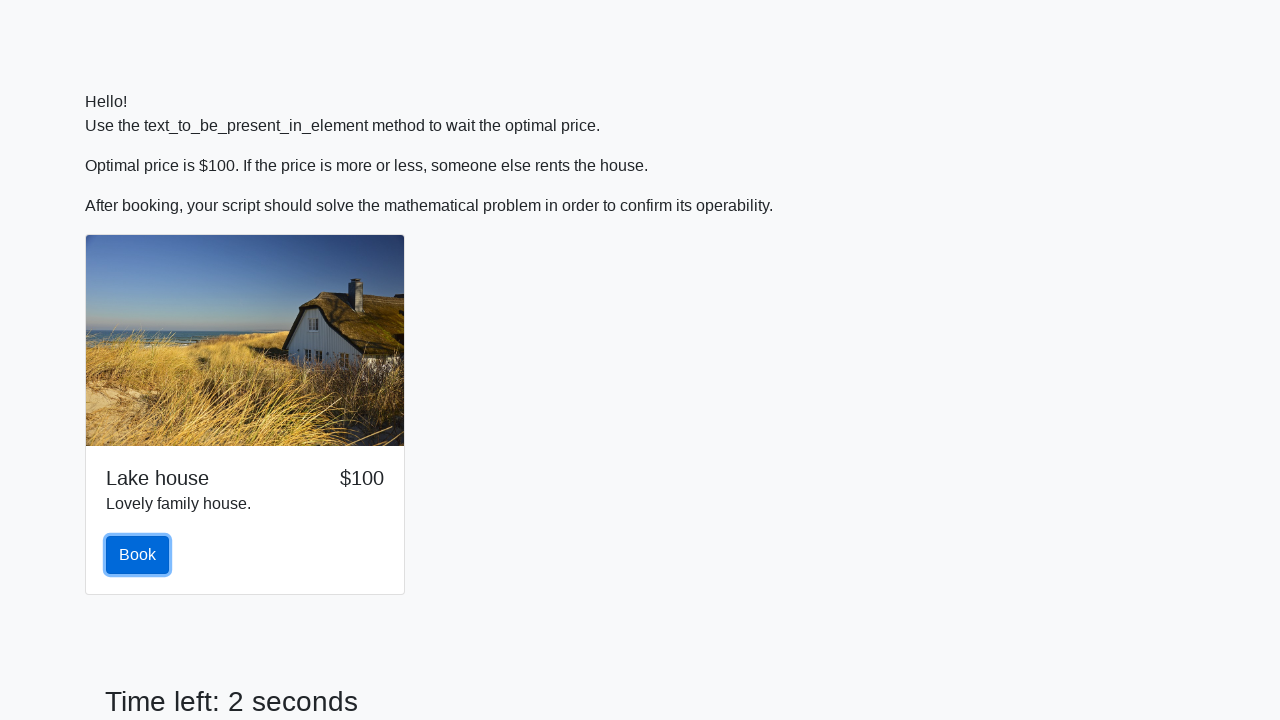

Calculated mathematical result: 2.249755888627998
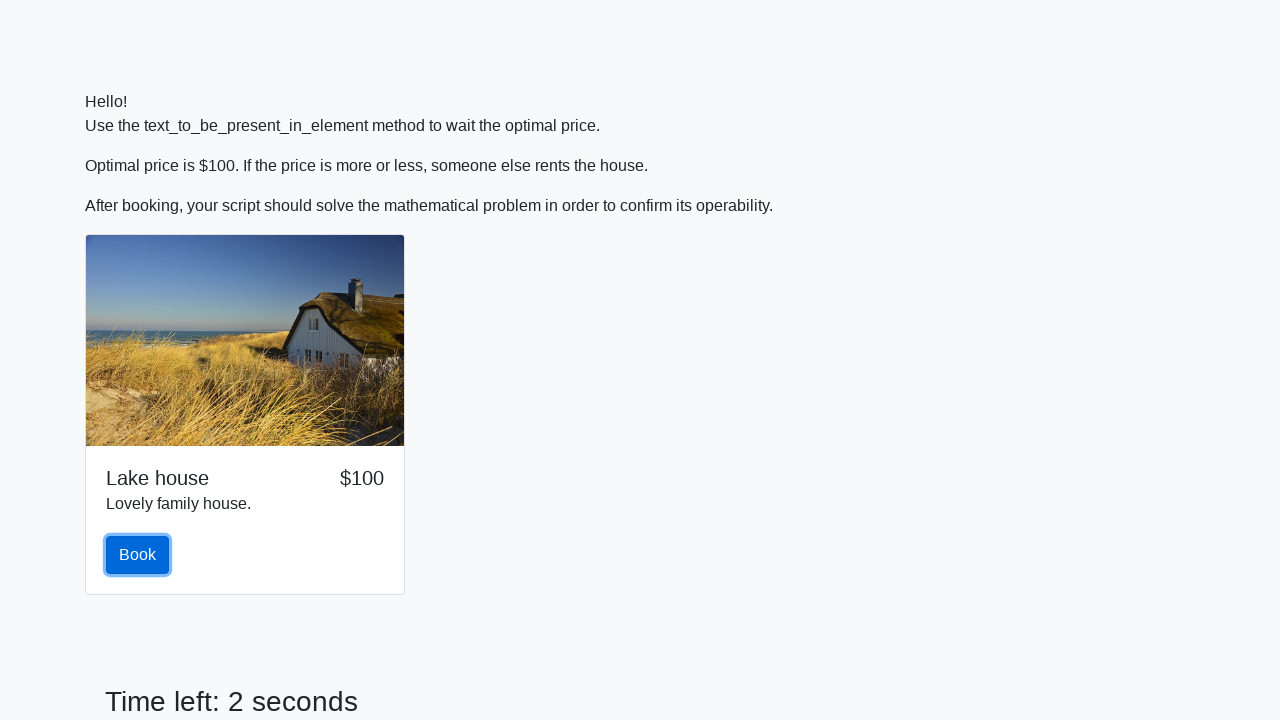

Filled answer field with calculated value: 2.249755888627998 on #answer
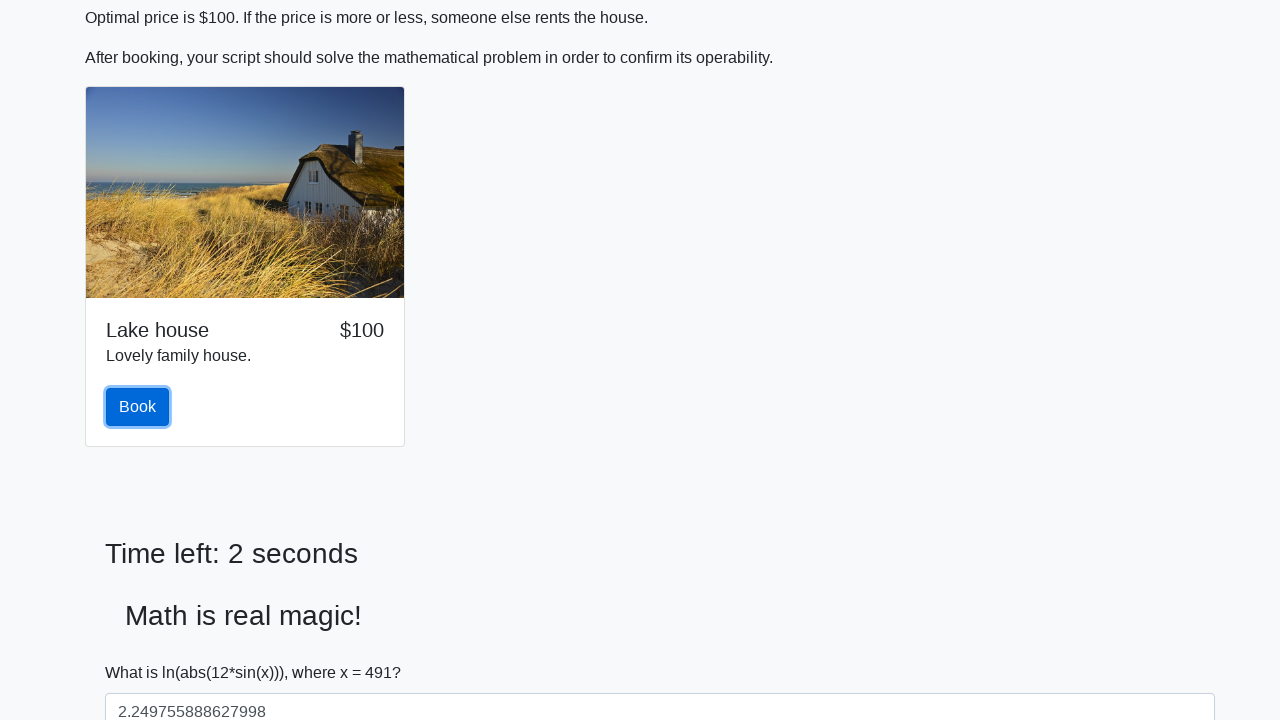

Clicked the solve button to submit answer at (143, 651) on #solve
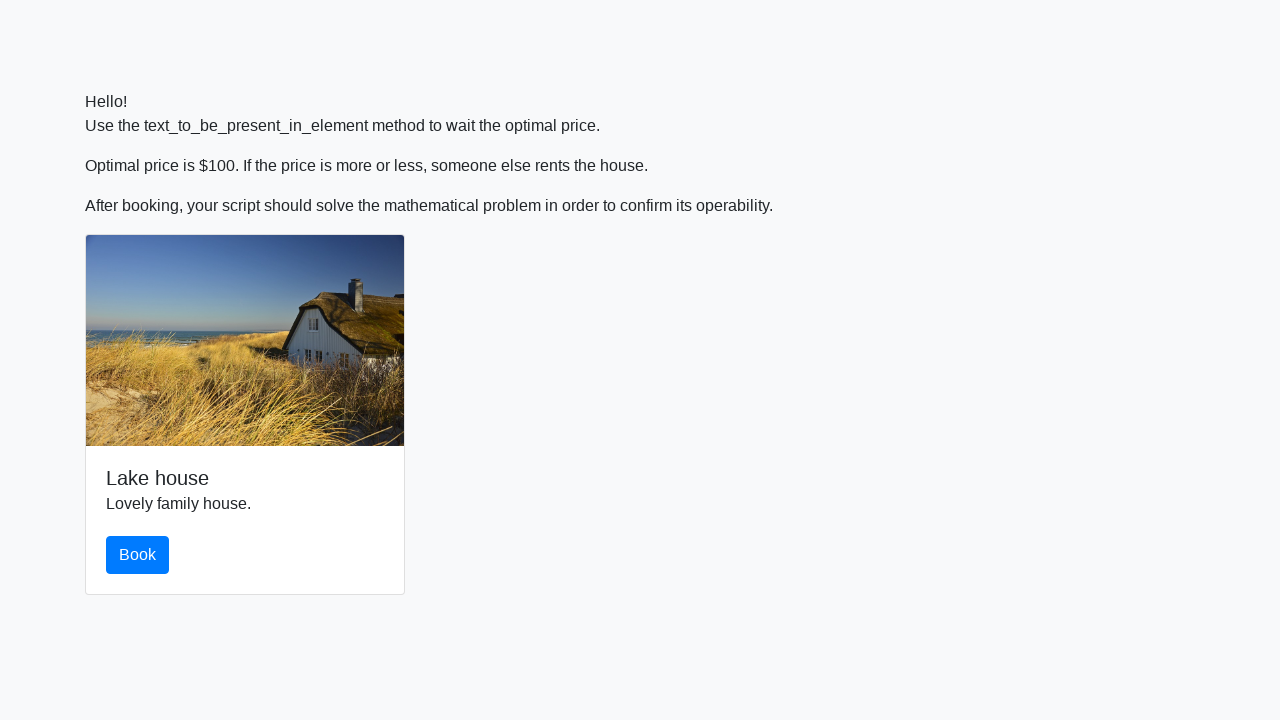

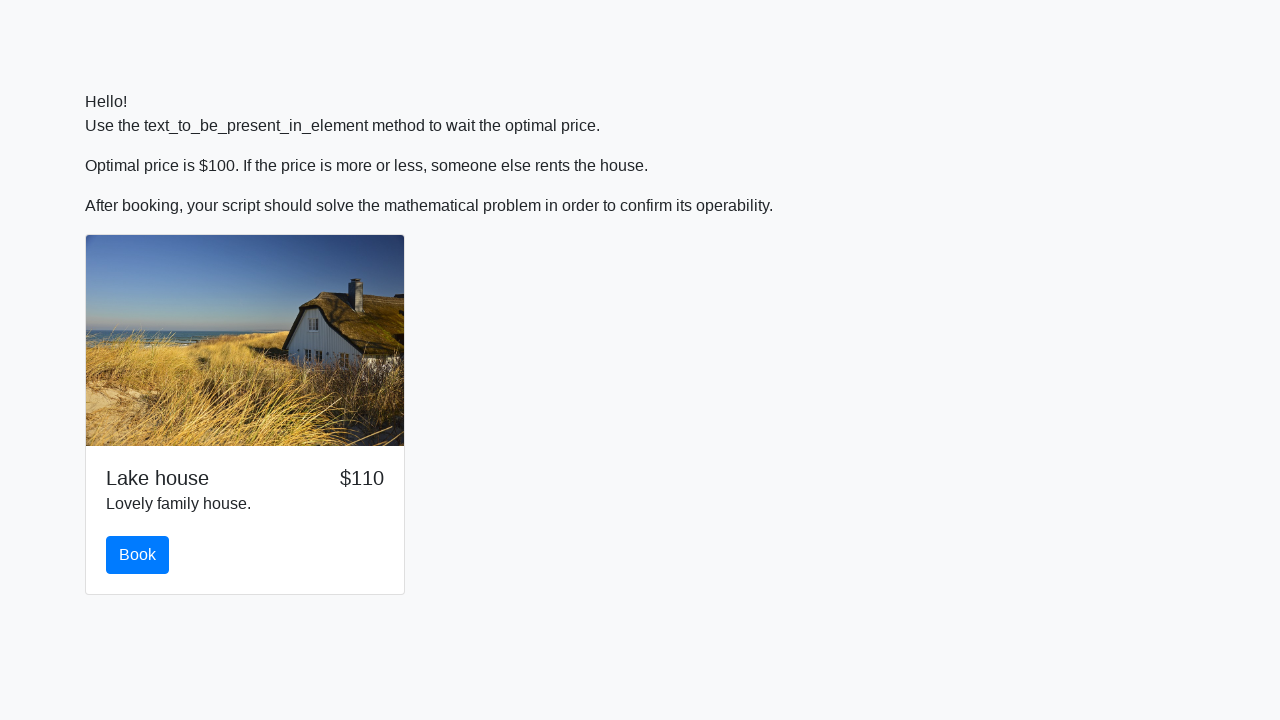